Interacts with dropdown menu and hovers over elements on the Techlistic website

Starting URL: https://www.techlistic.com/p/selenium-assignments.html

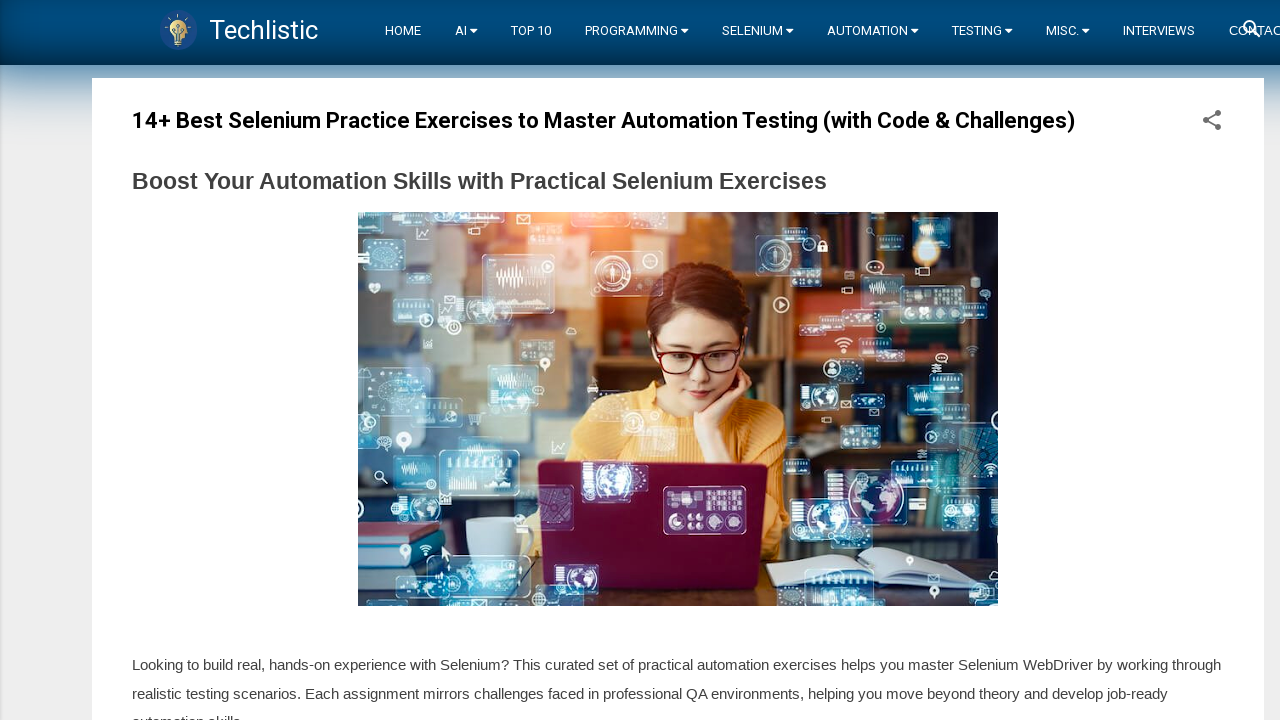

Waited 5 seconds for page to load
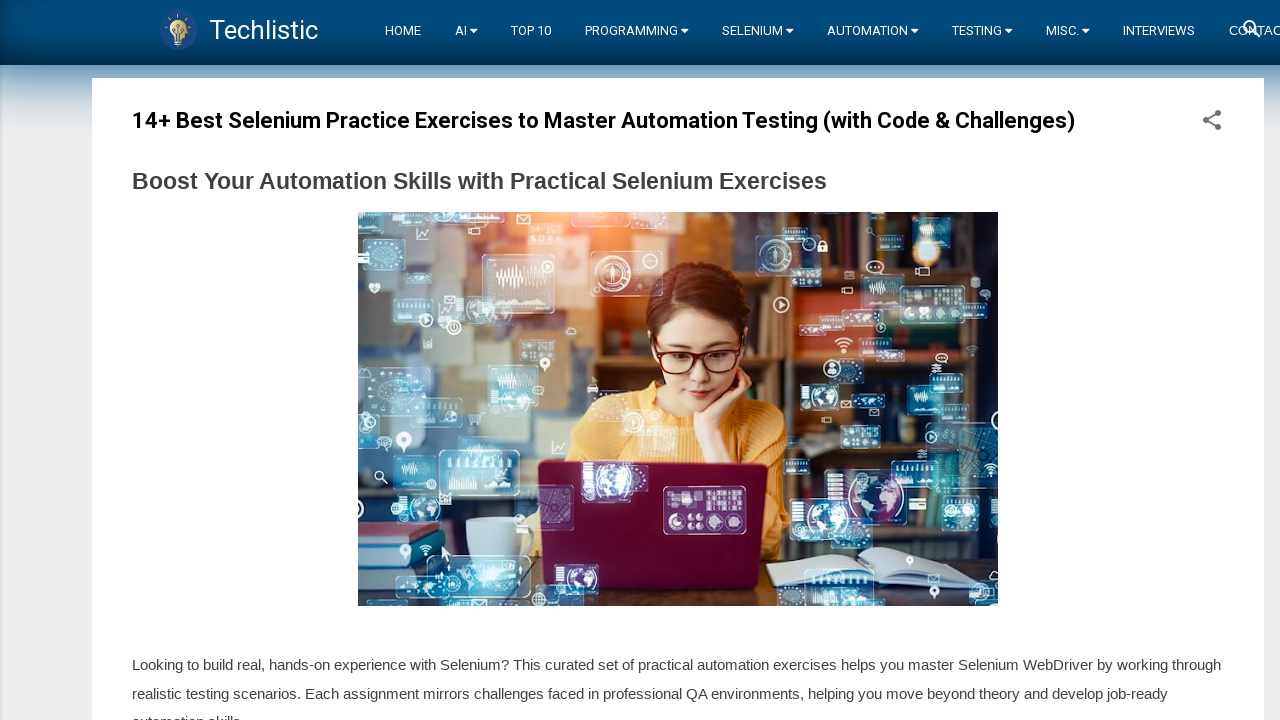

Set viewport size to 1124x900
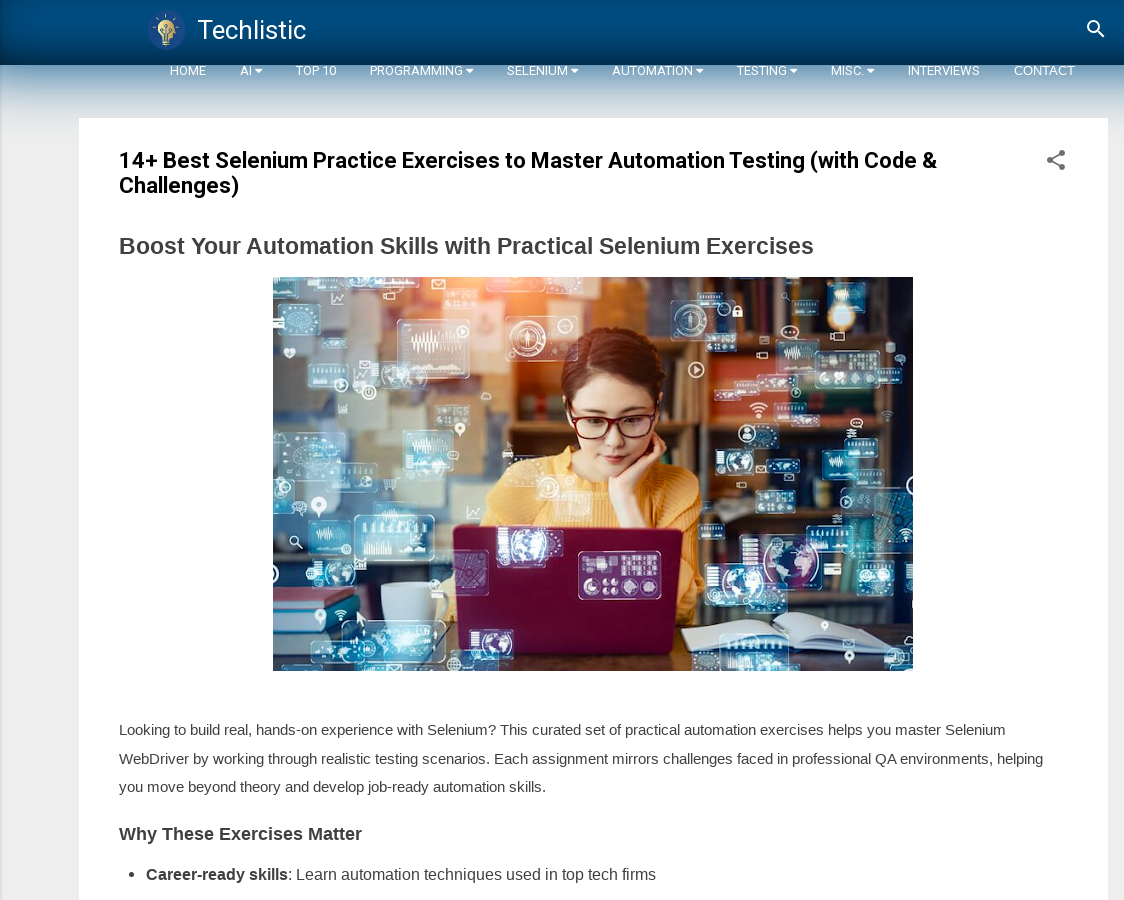

Waited 5 seconds after setting viewport
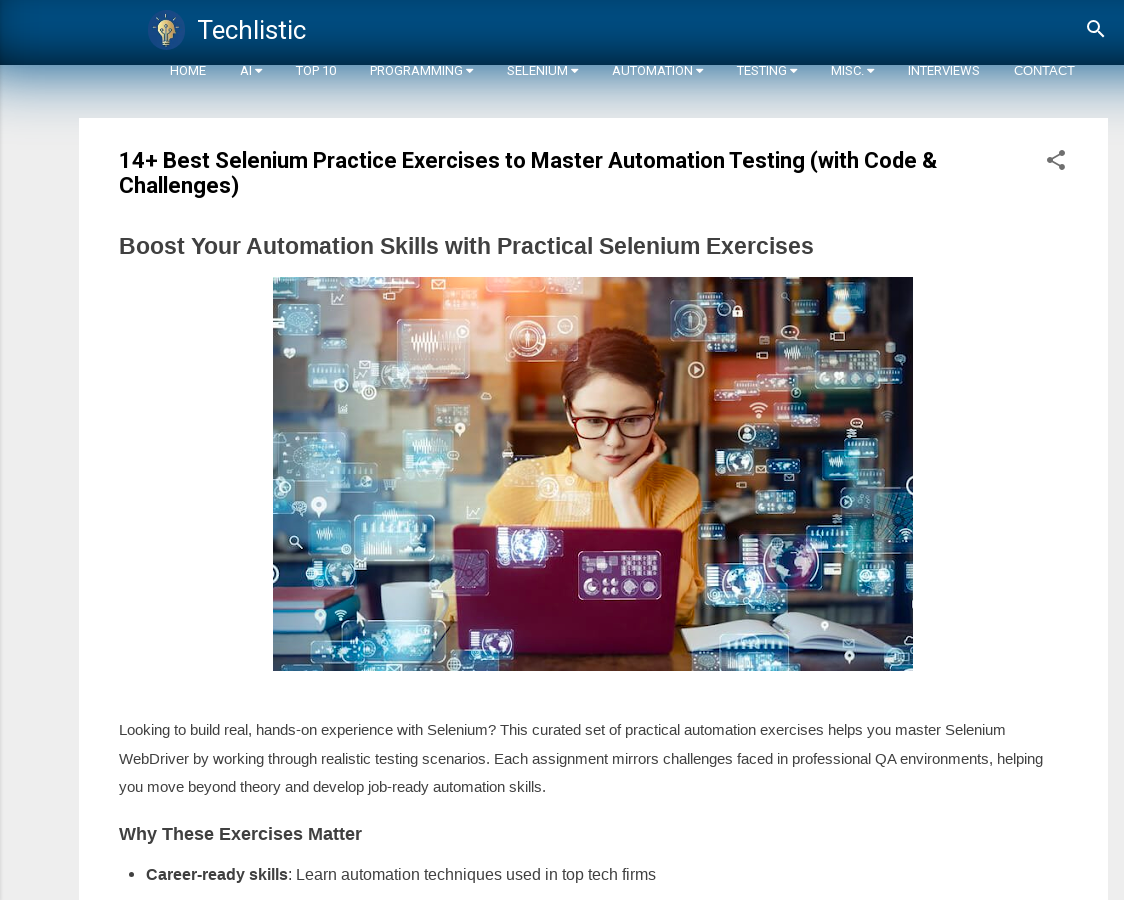

Clicked on dropdown button at (259, 70) on .overflowable-container > :nth-child(1) > .container > .tabs > :nth-child(2) > .
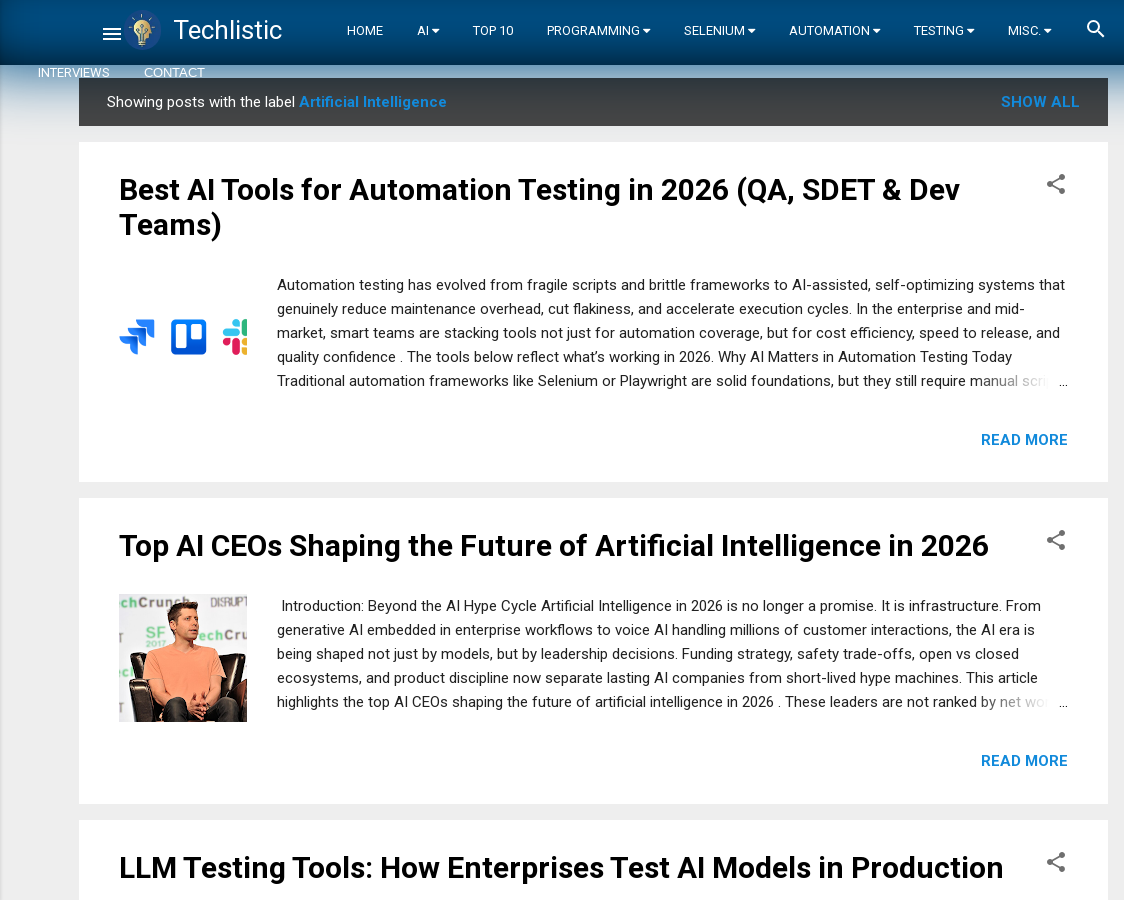

Waited 5 seconds after clicking dropdown
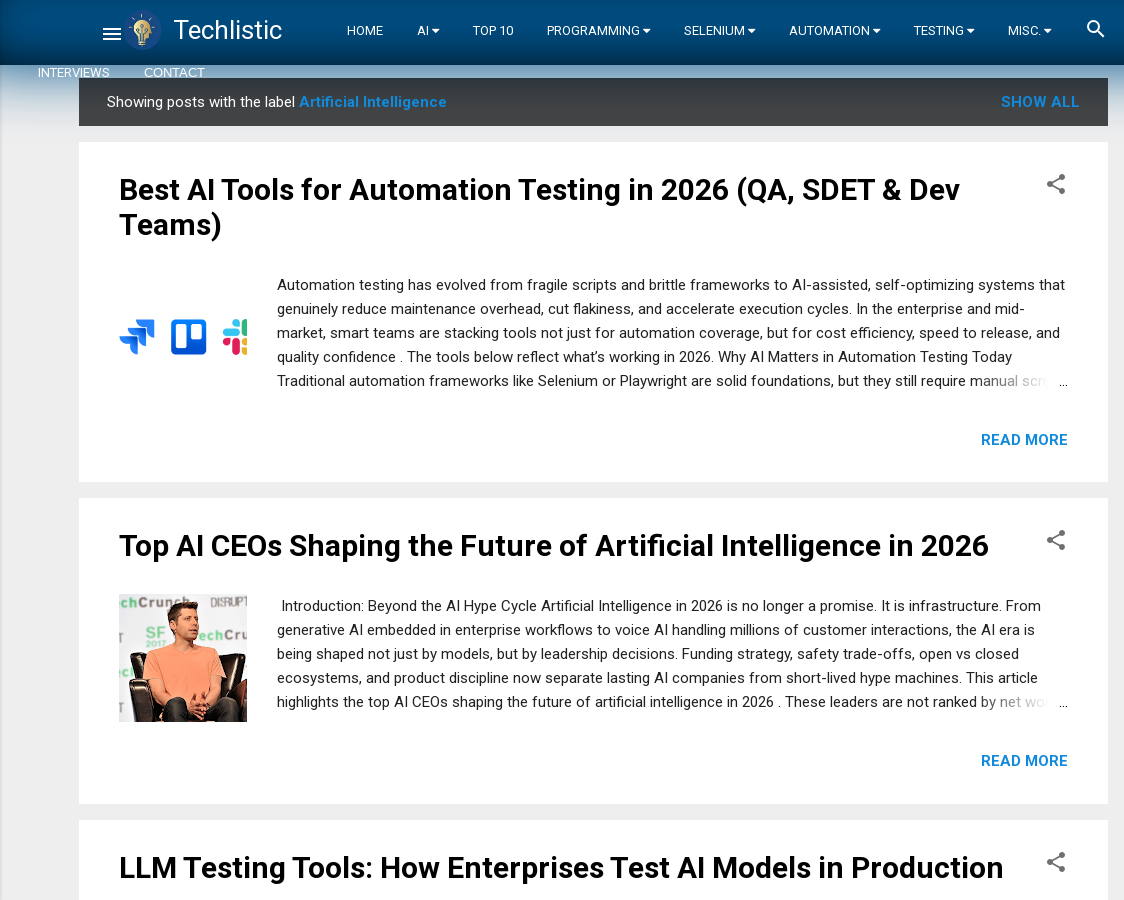

Hovered over dropdown element at (436, 30) on .overflowable-container > .overflowable-contents > .container > .tabs > .overflo
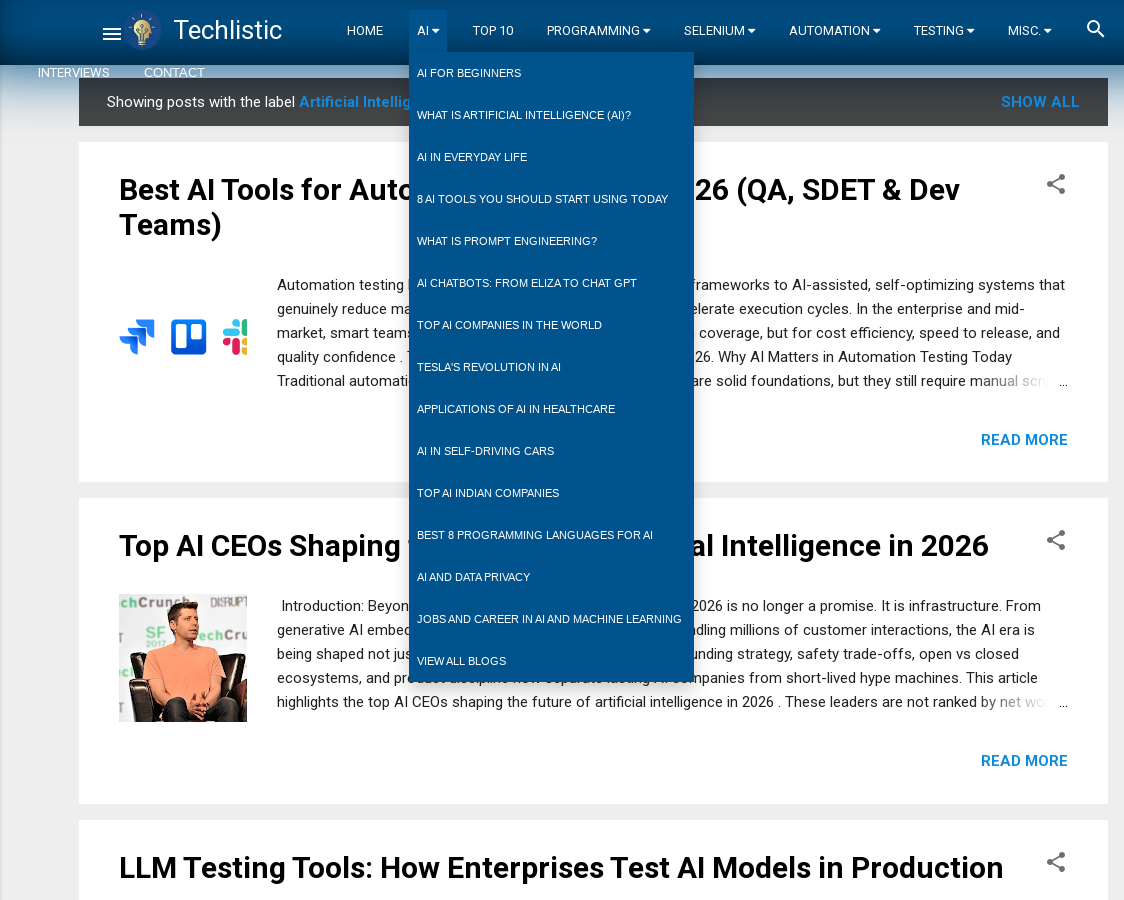

Retrieved dropdown menu item text: AI for Beginners
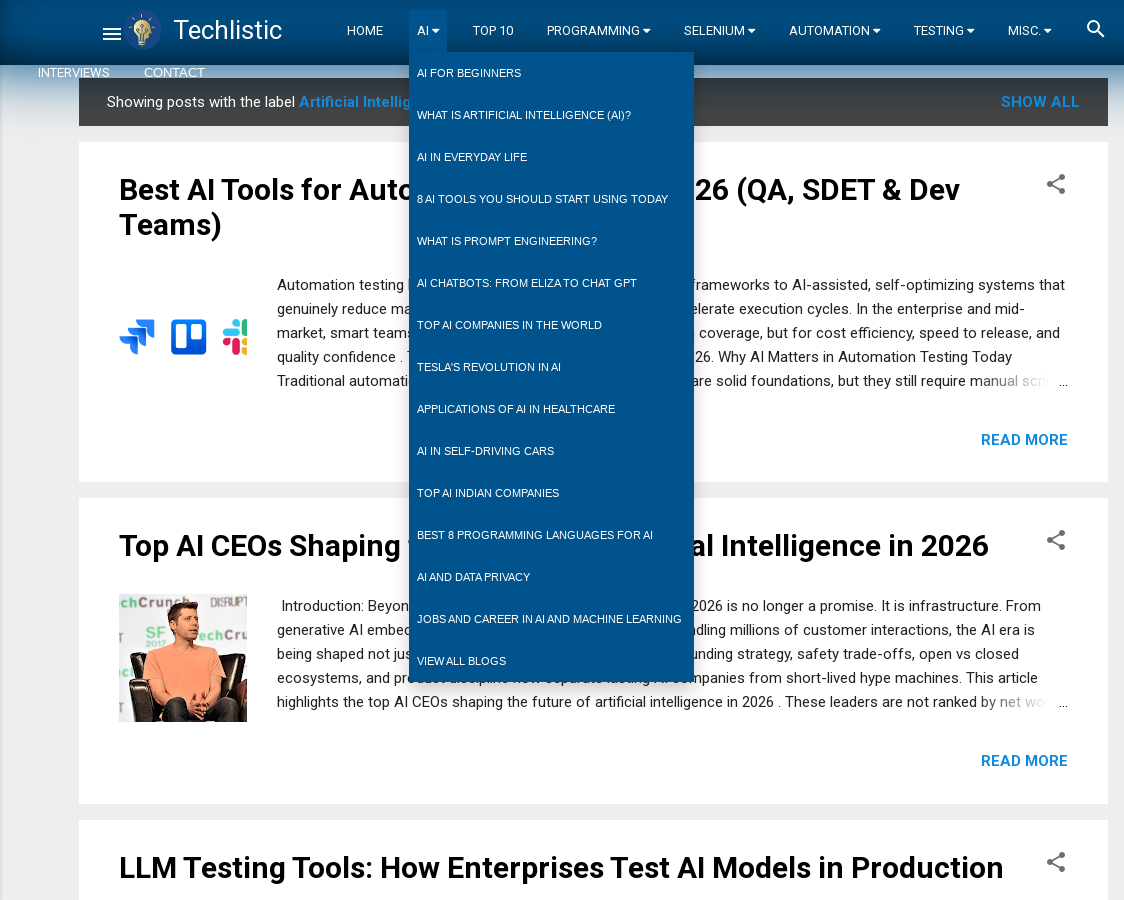

Waited 5 seconds after retrieving dropdown text
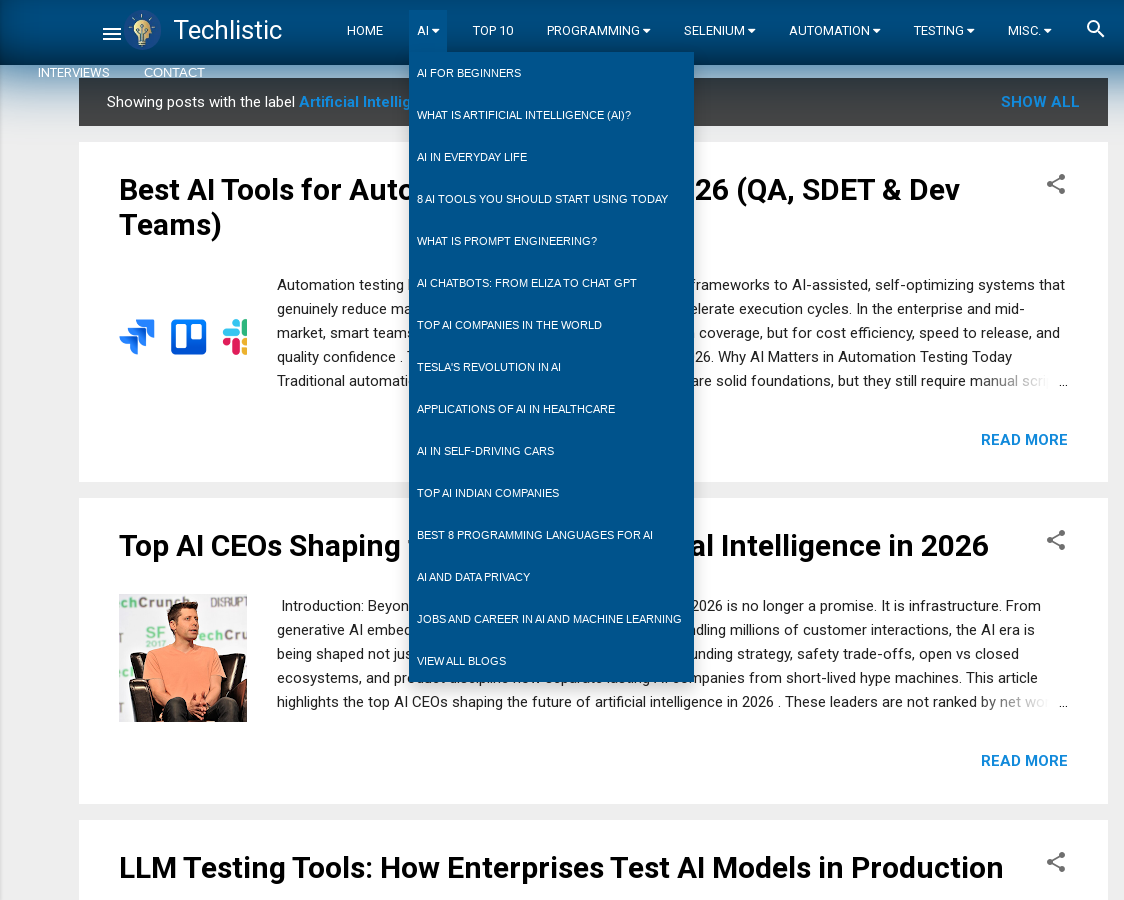

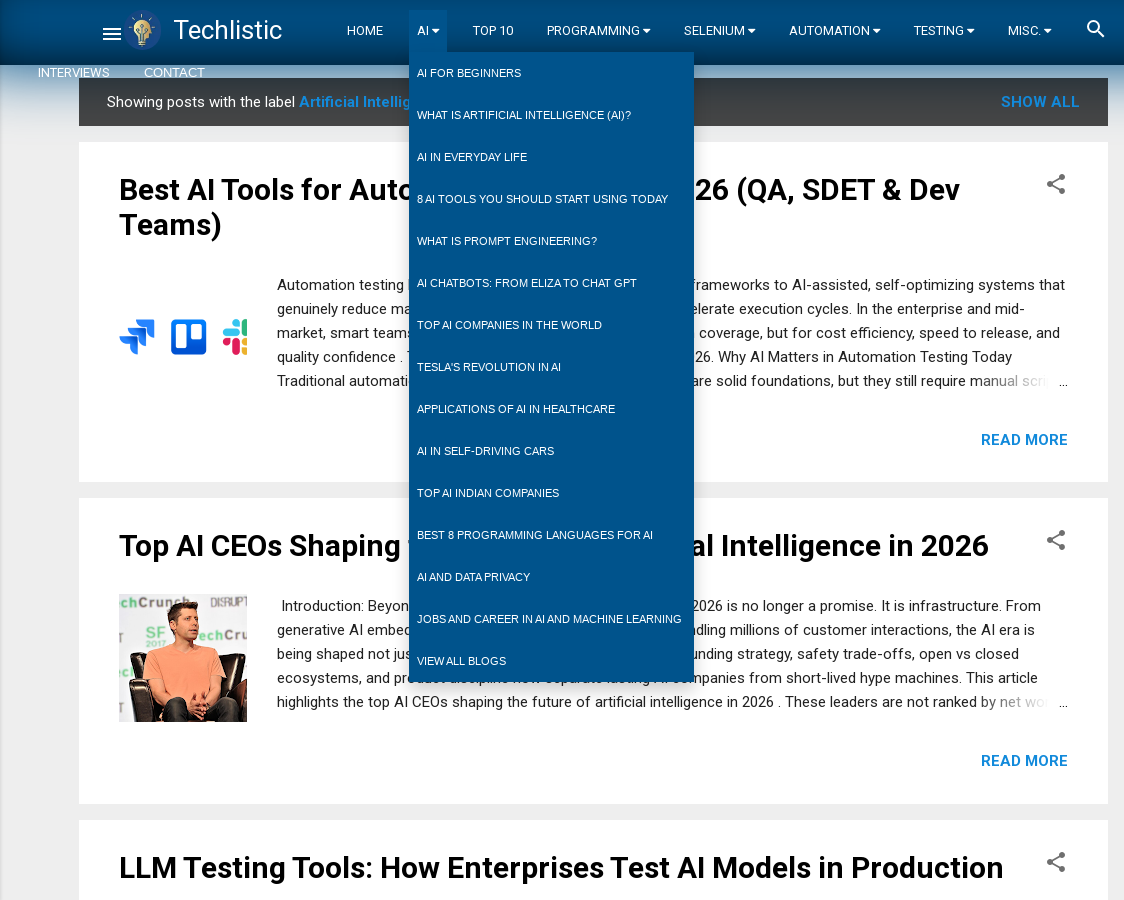